Tests iframe functionality by navigating to demoqa.com frames page, switching into an iframe, and reading text content from within the frame.

Starting URL: https://demoqa.com/alerts

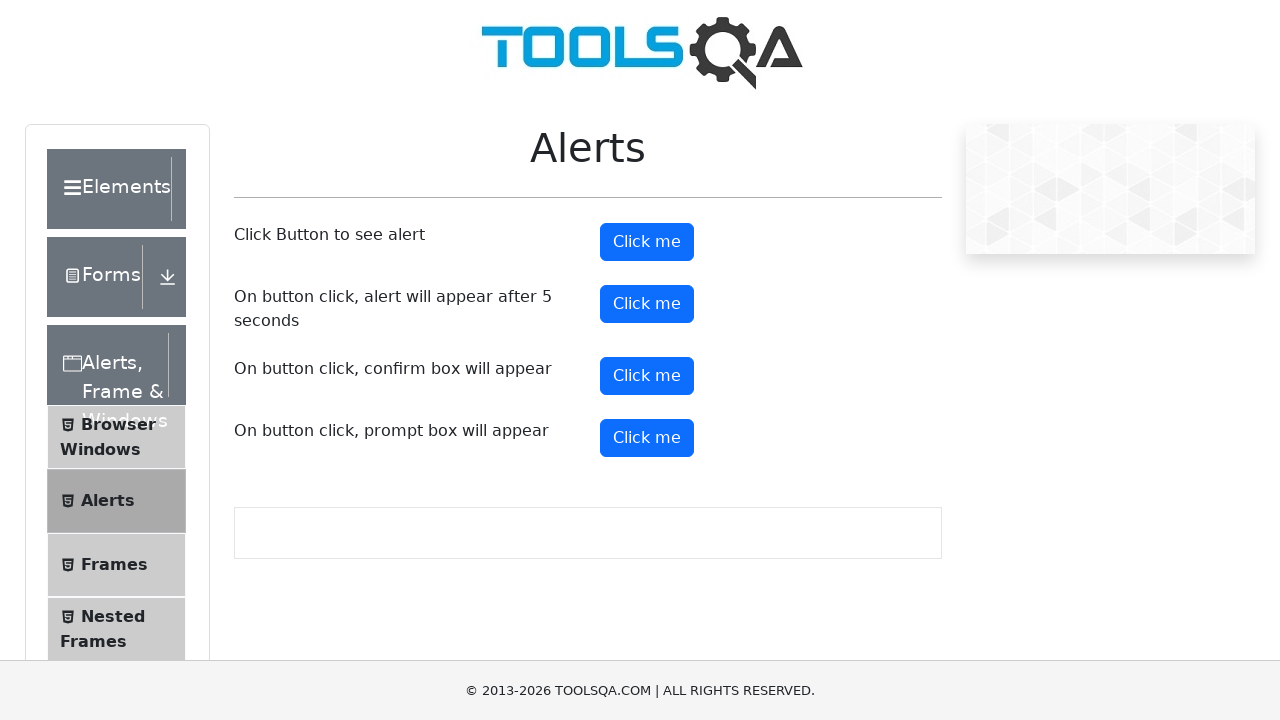

Navigated to https://demoqa.com/frames
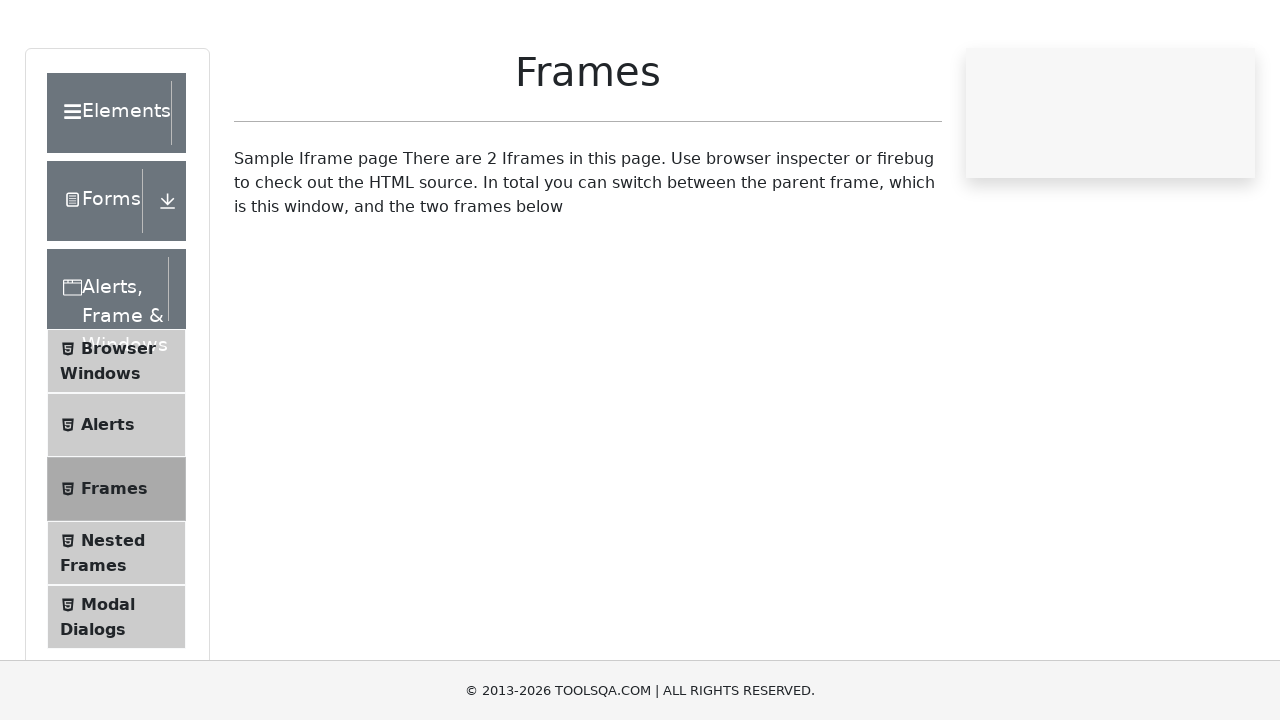

Located iframe with name 'frame1'
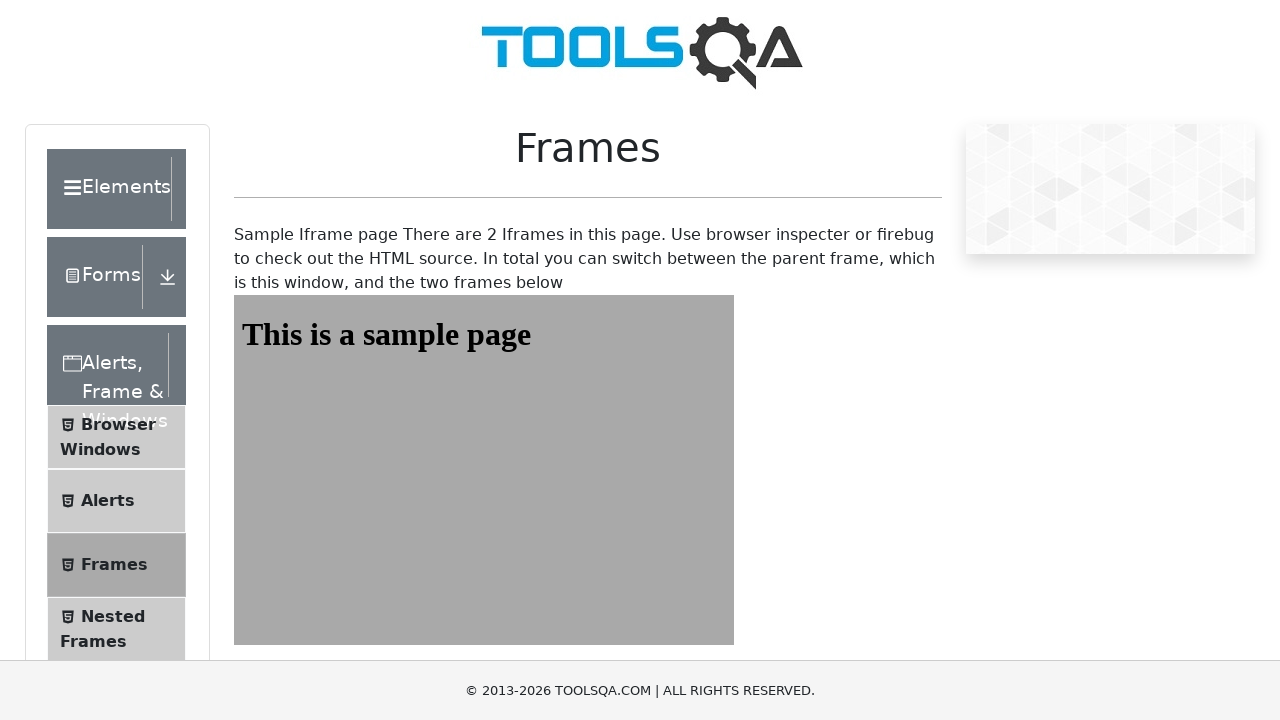

Retrieved text content from #sampleHeading within iframe: 'This is a sample page'
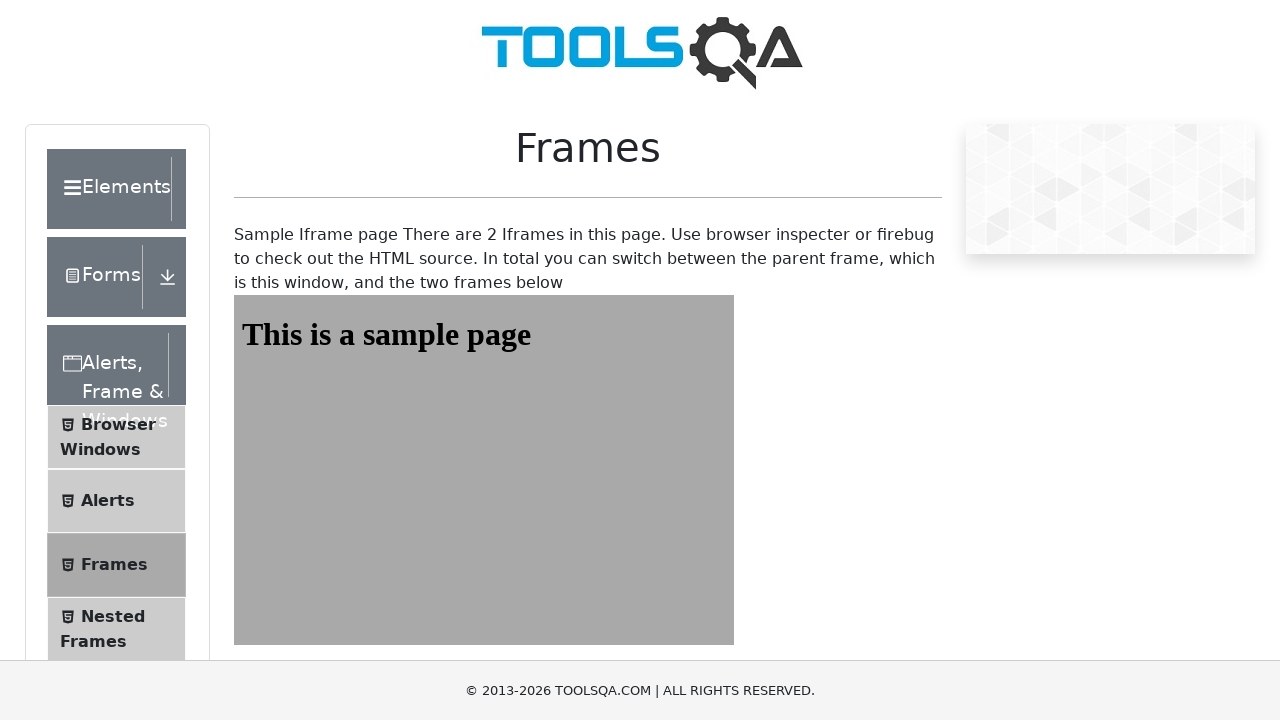

Printed text content: This is a sample page
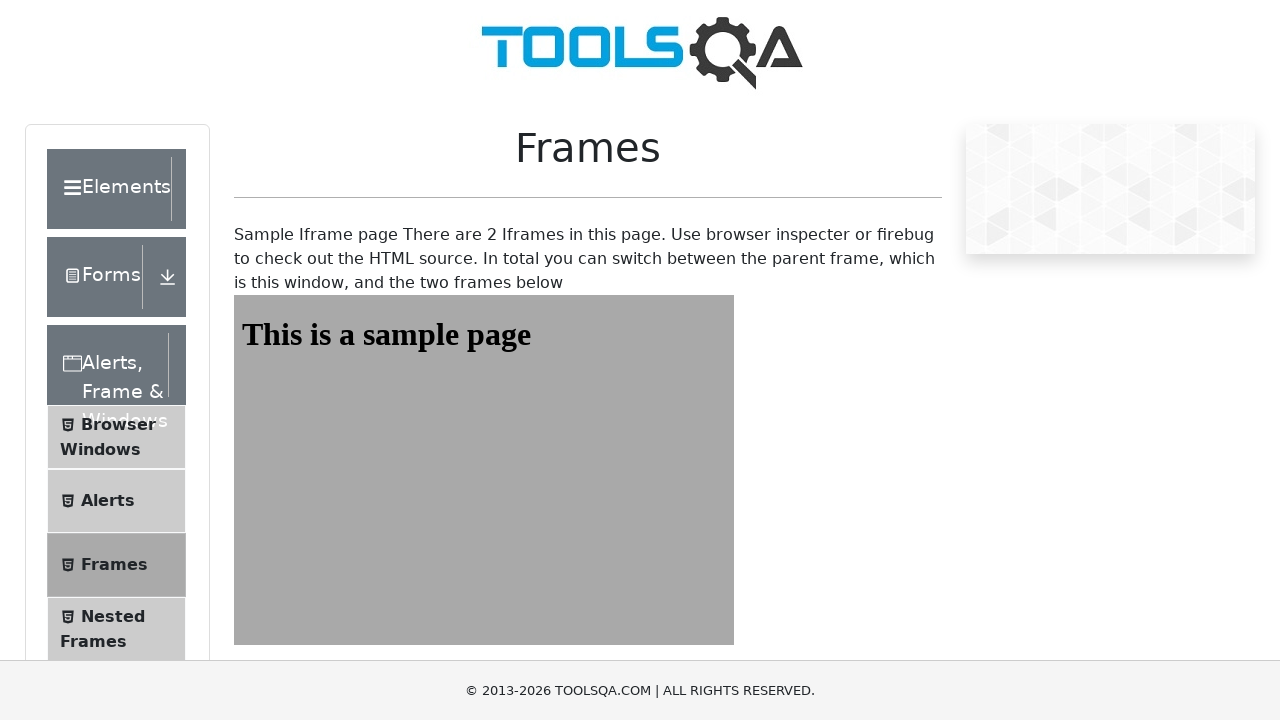

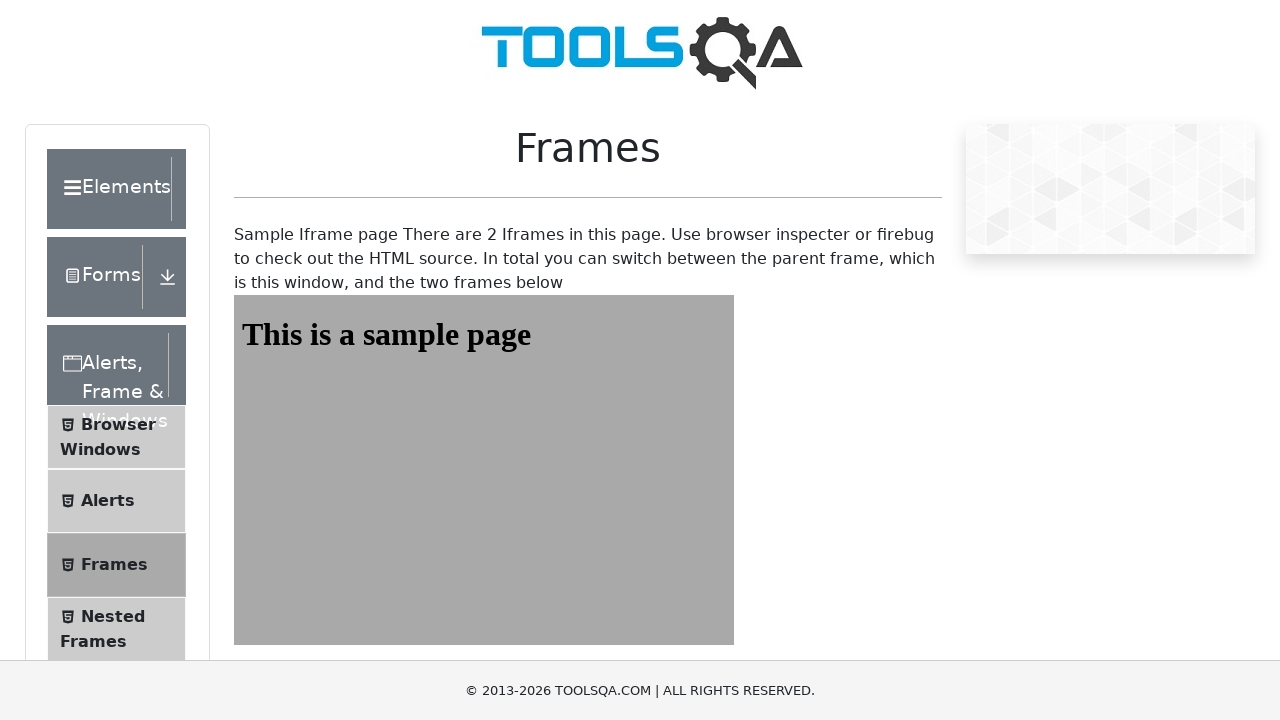